Navigates to example.com, selects the first anchor element on the page, and clicks it to follow the link.

Starting URL: https://example.com

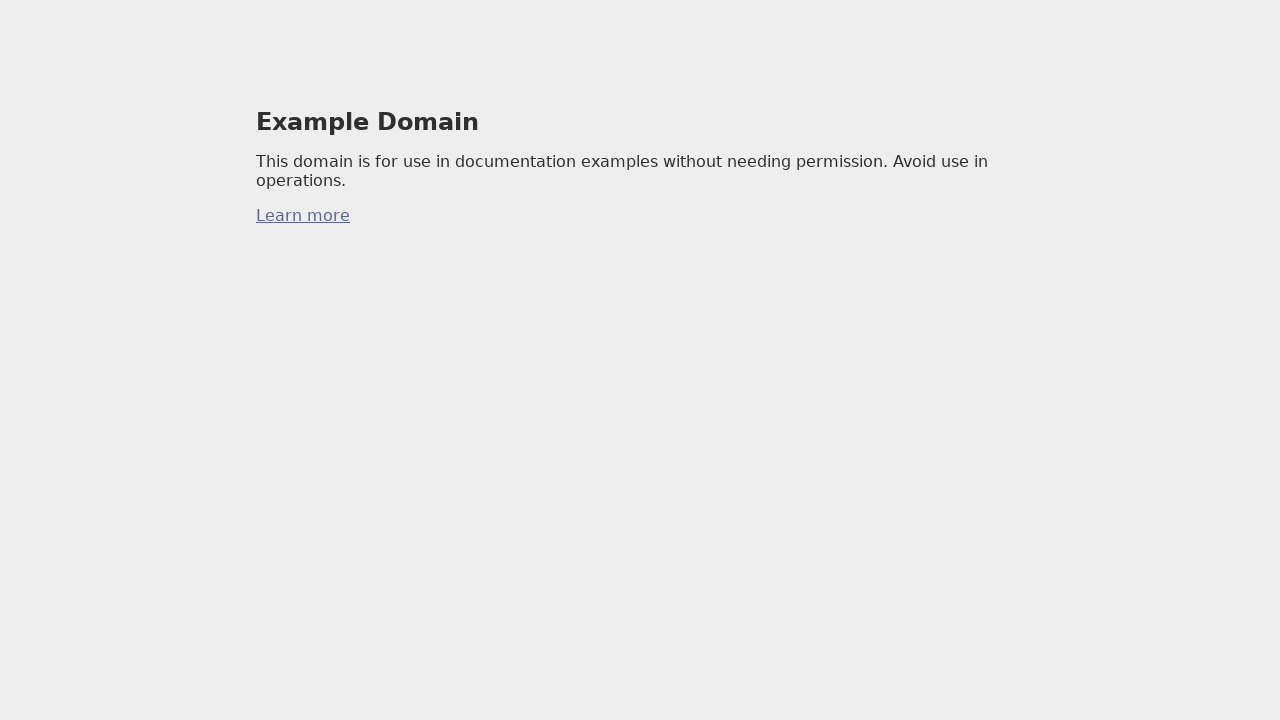

Selected the first anchor element on the page
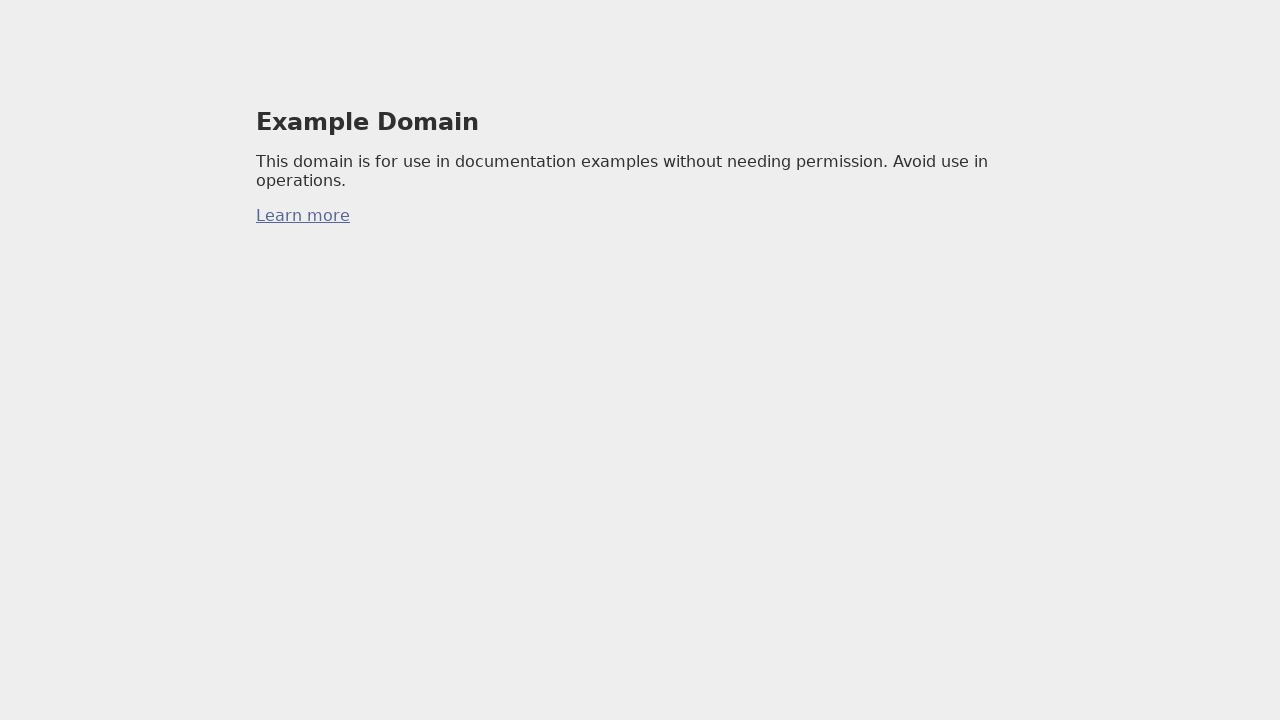

Clicked the first anchor element to follow the link
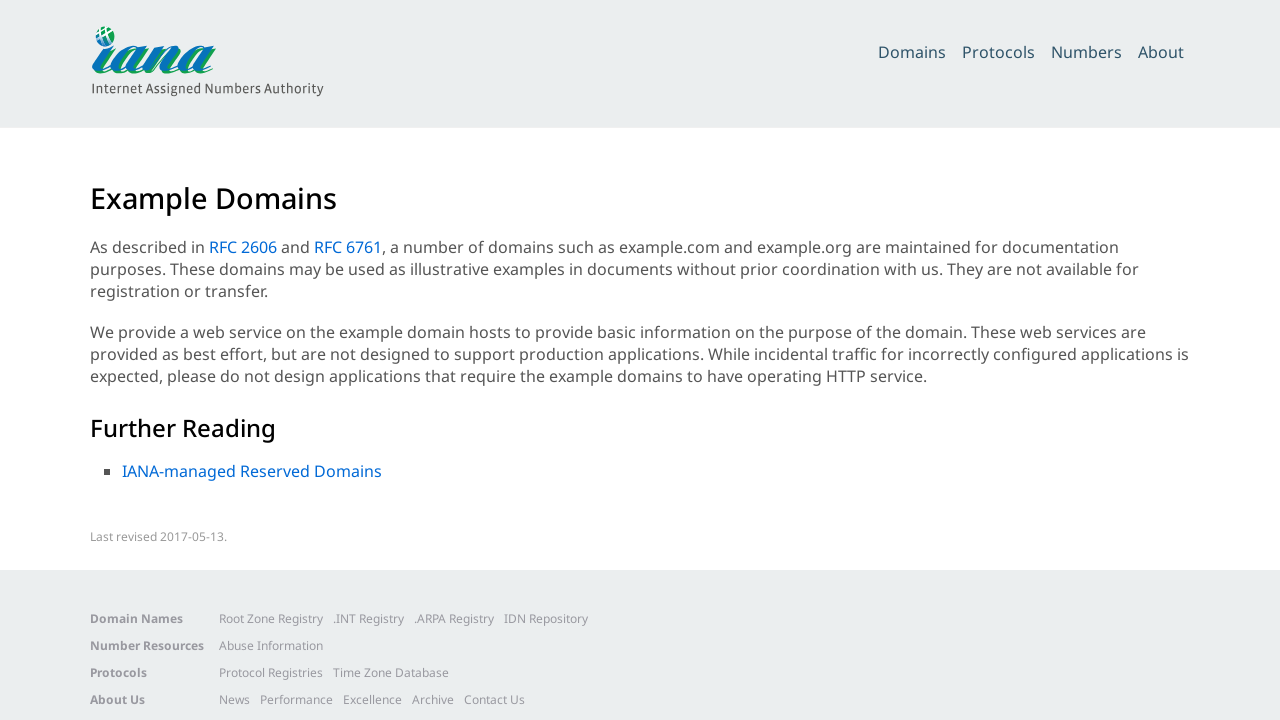

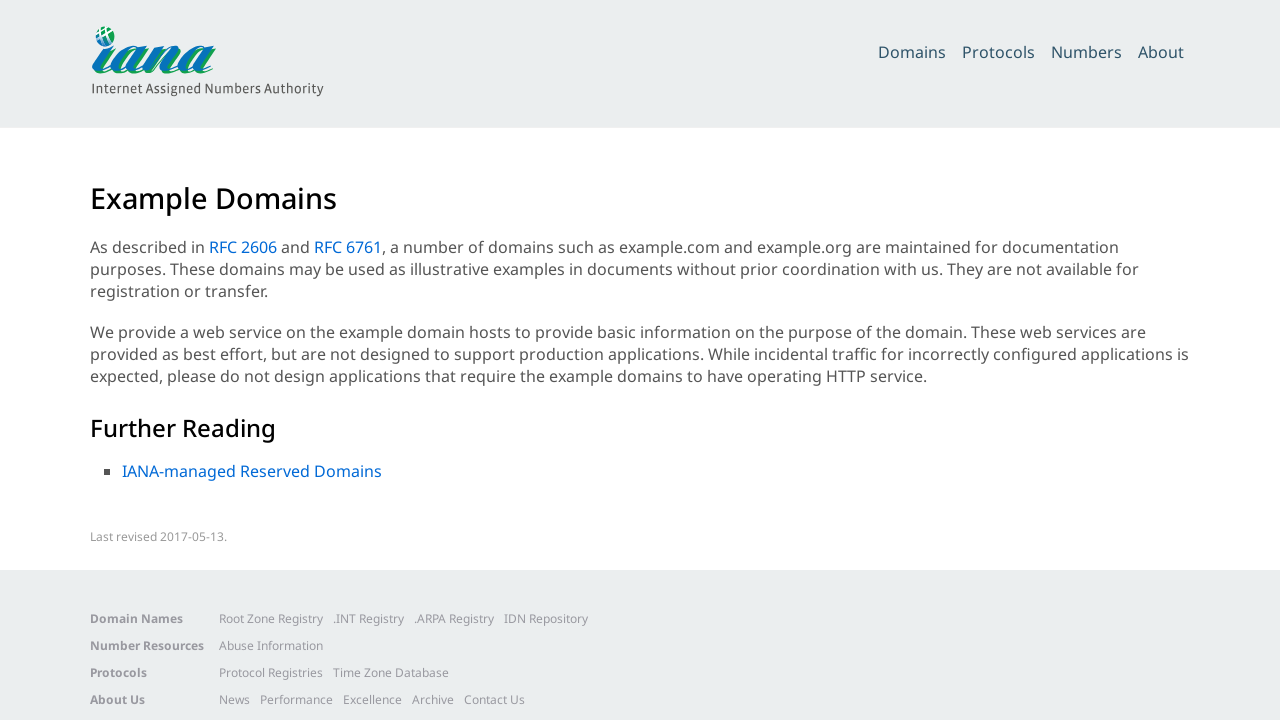